Tests clicking a button with a dynamic ID on the UI Testing Playground. The test clicks the blue primary button and then clicks on the container area, repeating this sequence multiple times to verify the button can be located despite having a dynamic ID.

Starting URL: http://uitestingplayground.com/dynamicid/

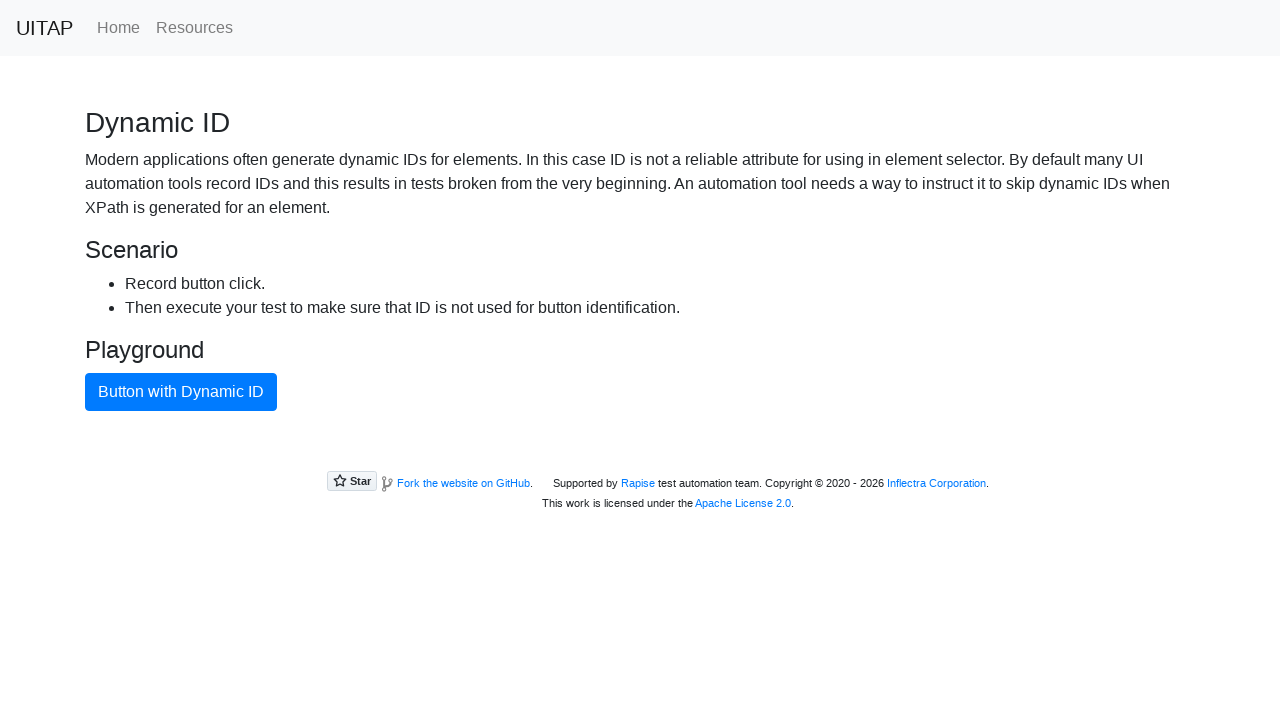

Clicked the blue primary button (first time) at (181, 392) on button.btn.btn-primary
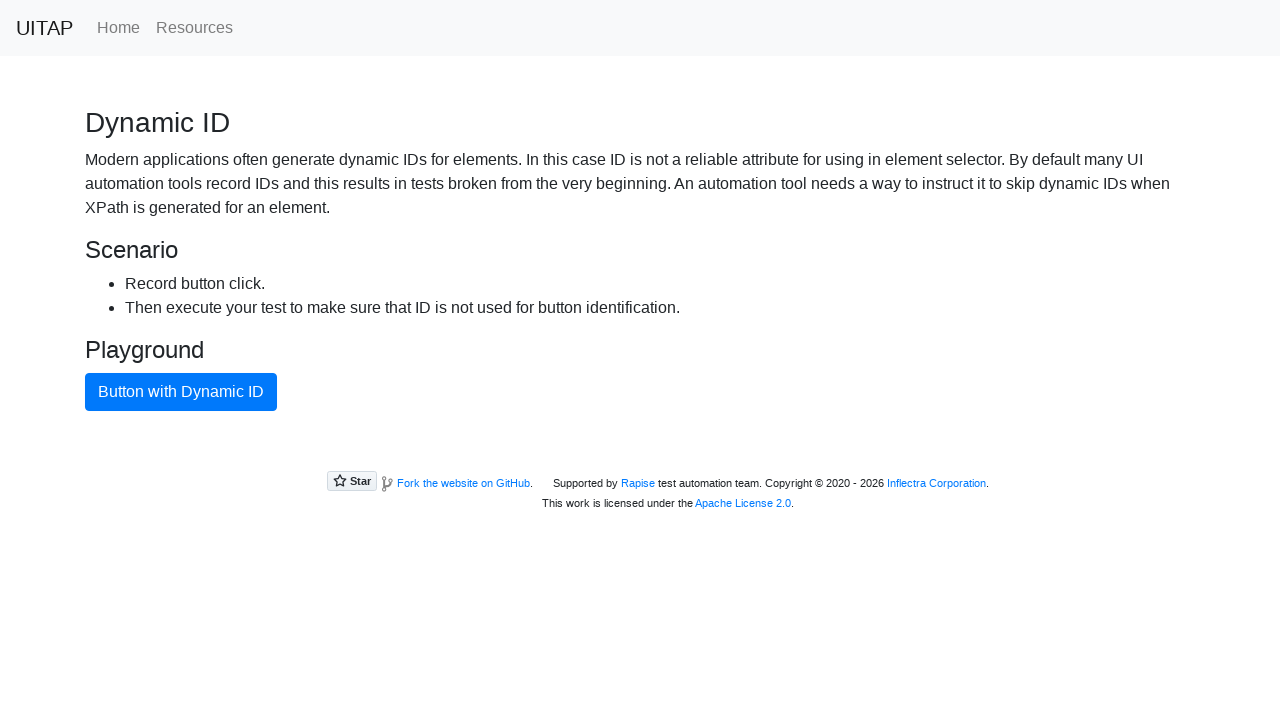

Clicked on the container area at (640, 259) on div.container
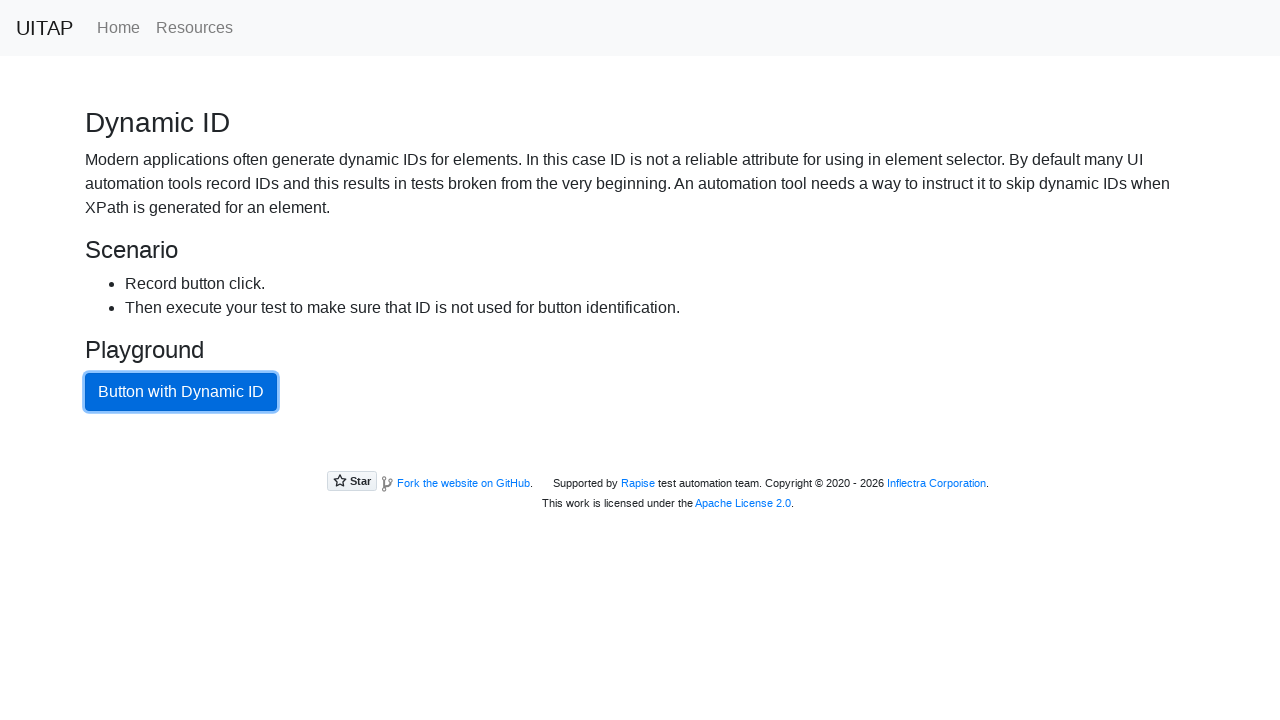

Clicked the blue primary button at (181, 392) on button.btn.btn-primary
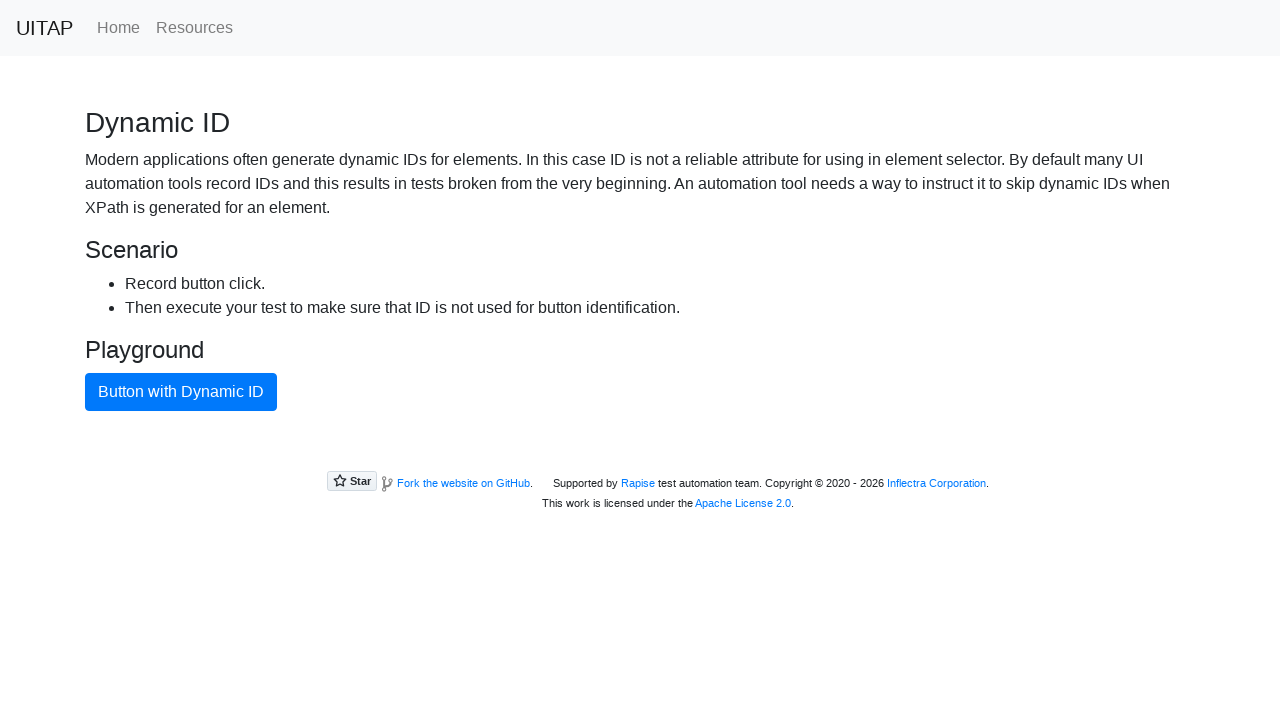

Clicked on the container area at (640, 259) on div.container
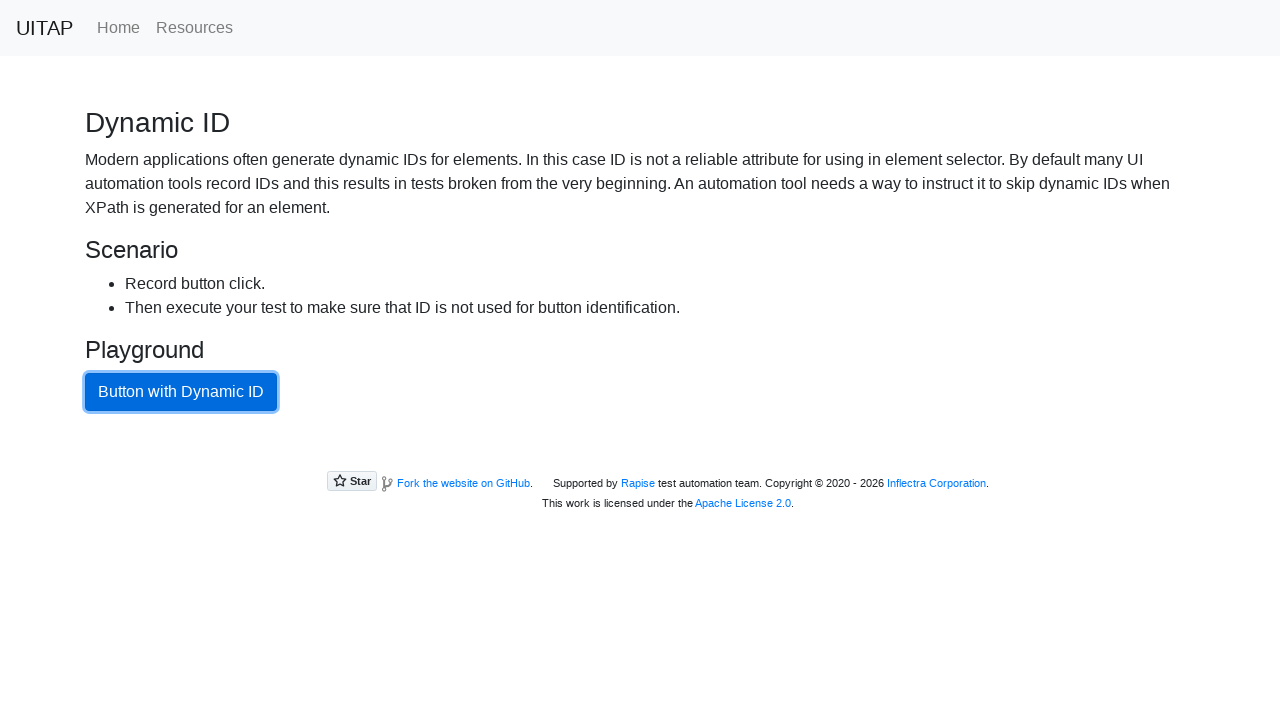

Clicked the blue primary button at (181, 392) on button.btn.btn-primary
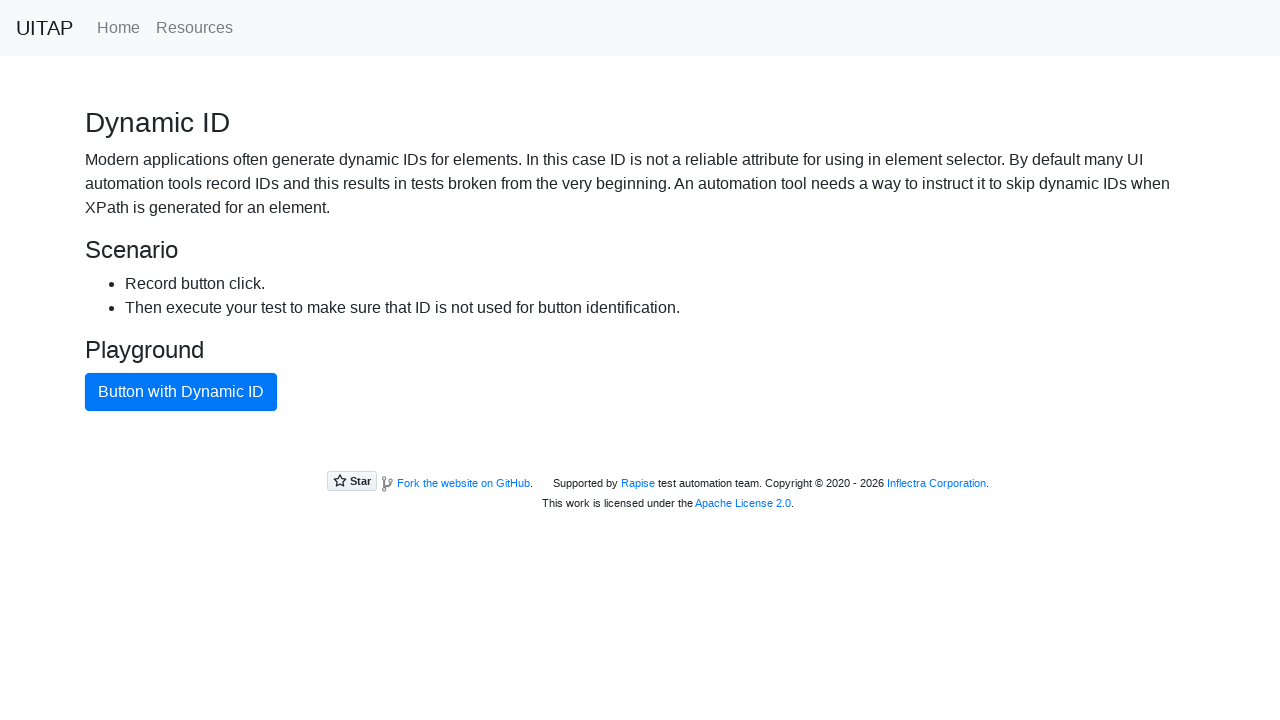

Clicked on the container area at (640, 259) on div.container
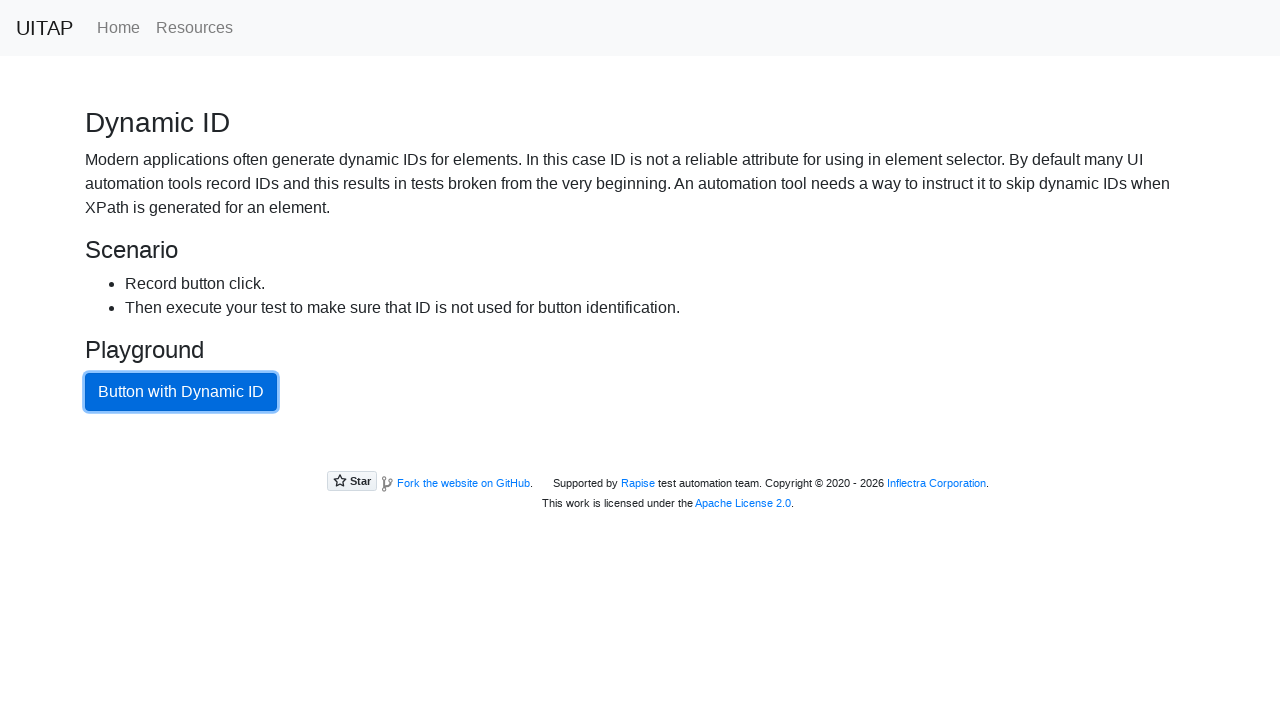

Clicked the blue primary button at (181, 392) on button.btn.btn-primary
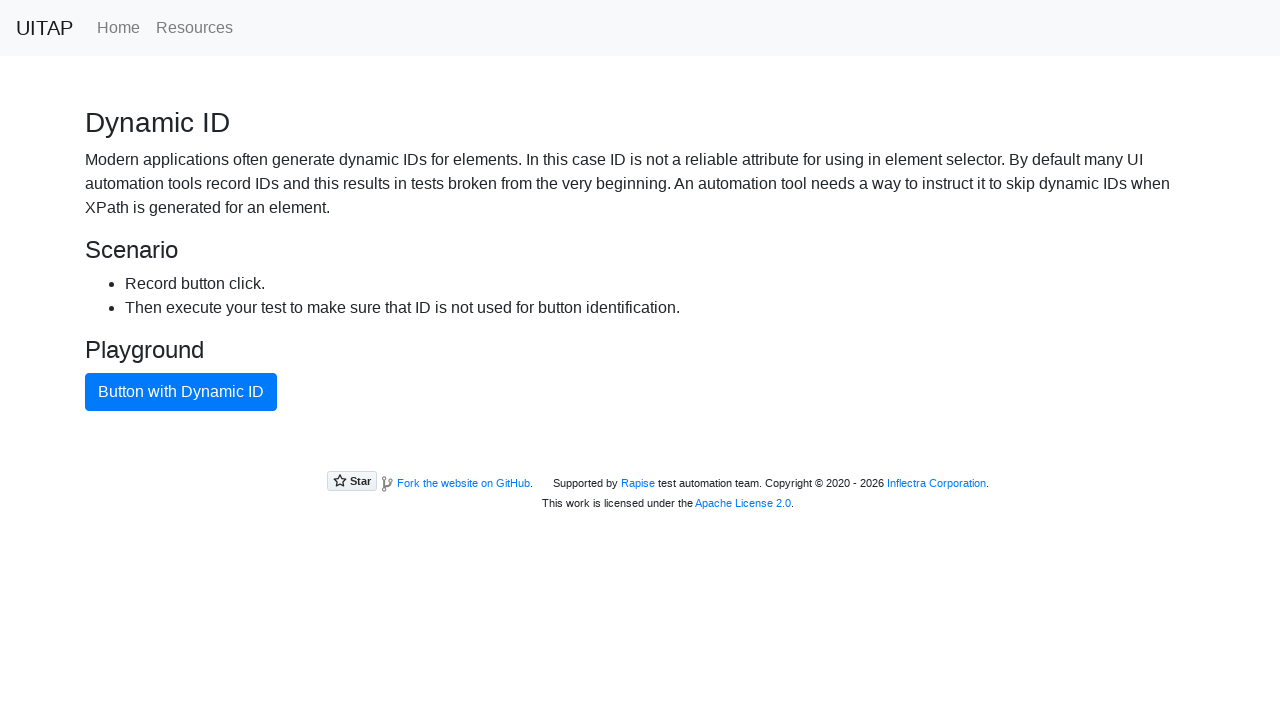

Clicked on the container area at (640, 259) on div.container
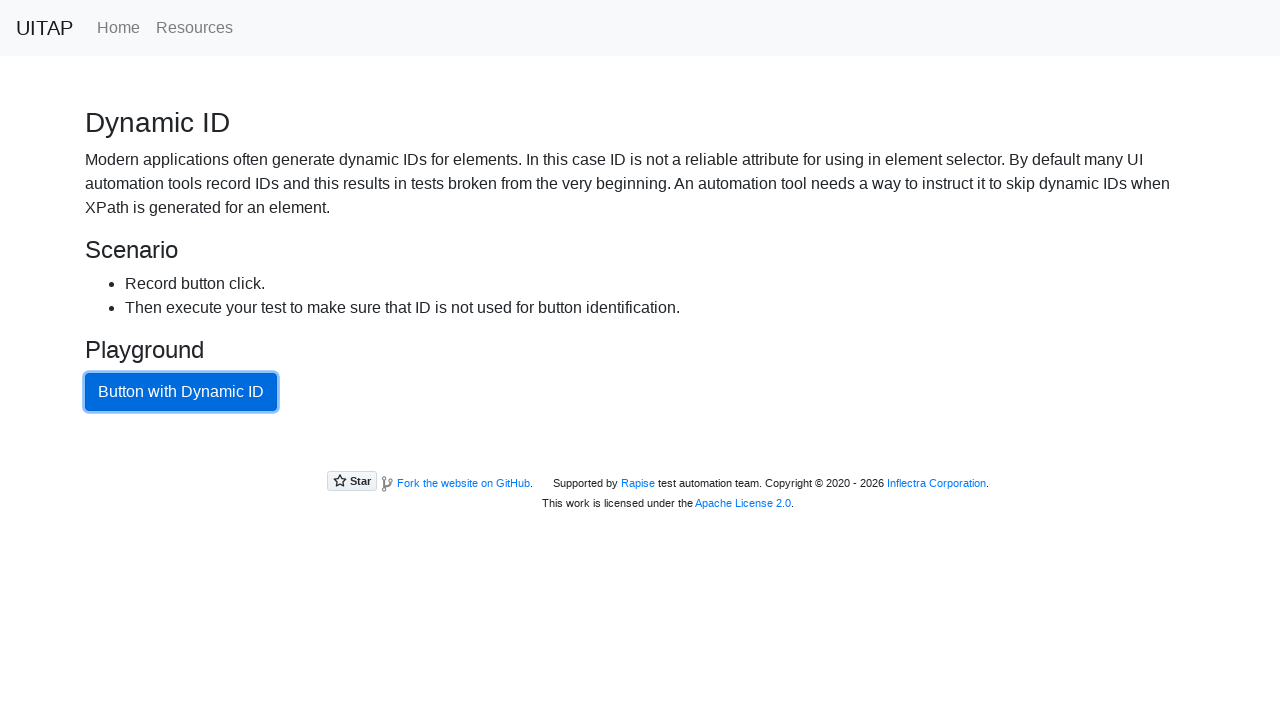

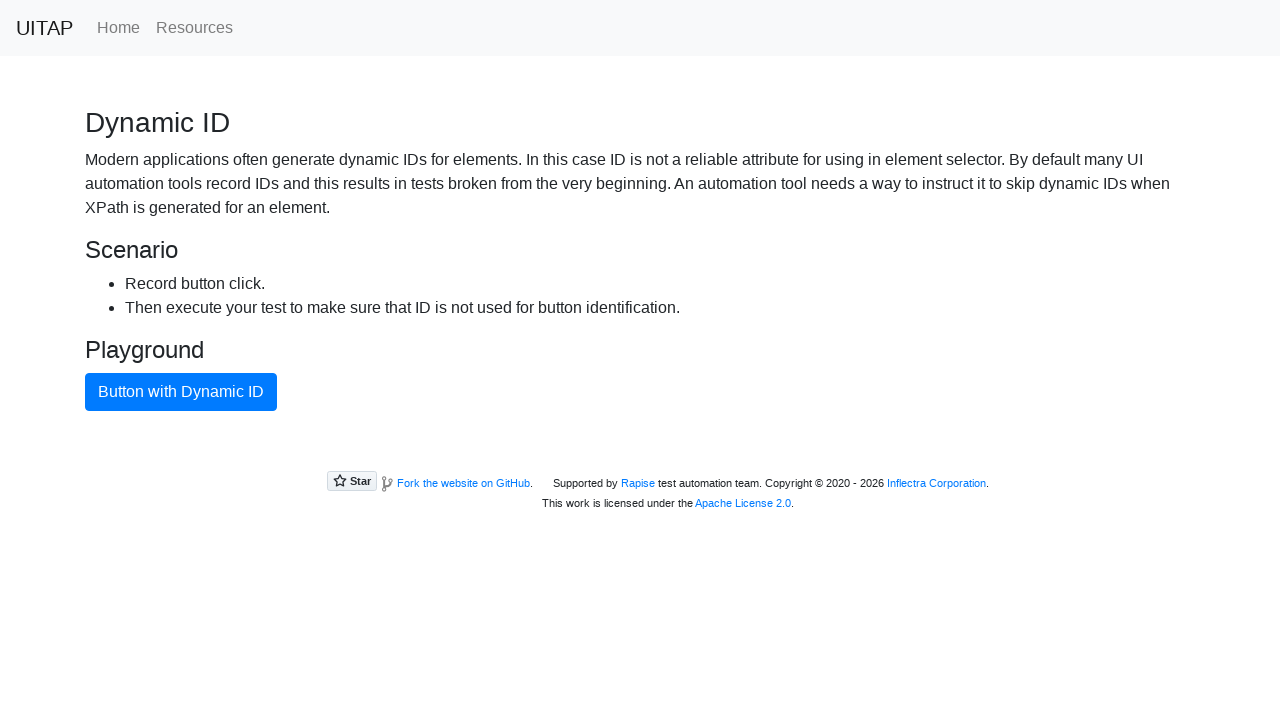